Tests the complete purchase flow by adding items to cart and completing checkout with order details

Starting URL: https://www.demoblaze.com

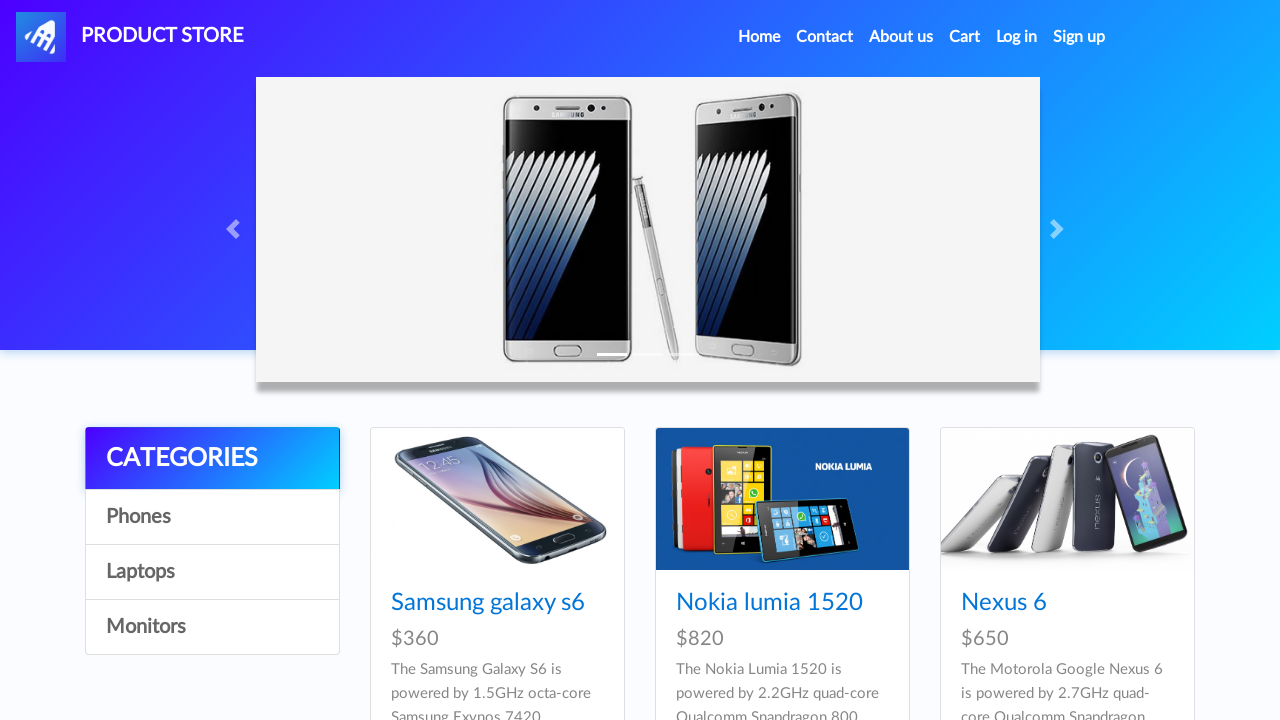

Clicked cart button to view cart at (965, 37) on #cartur
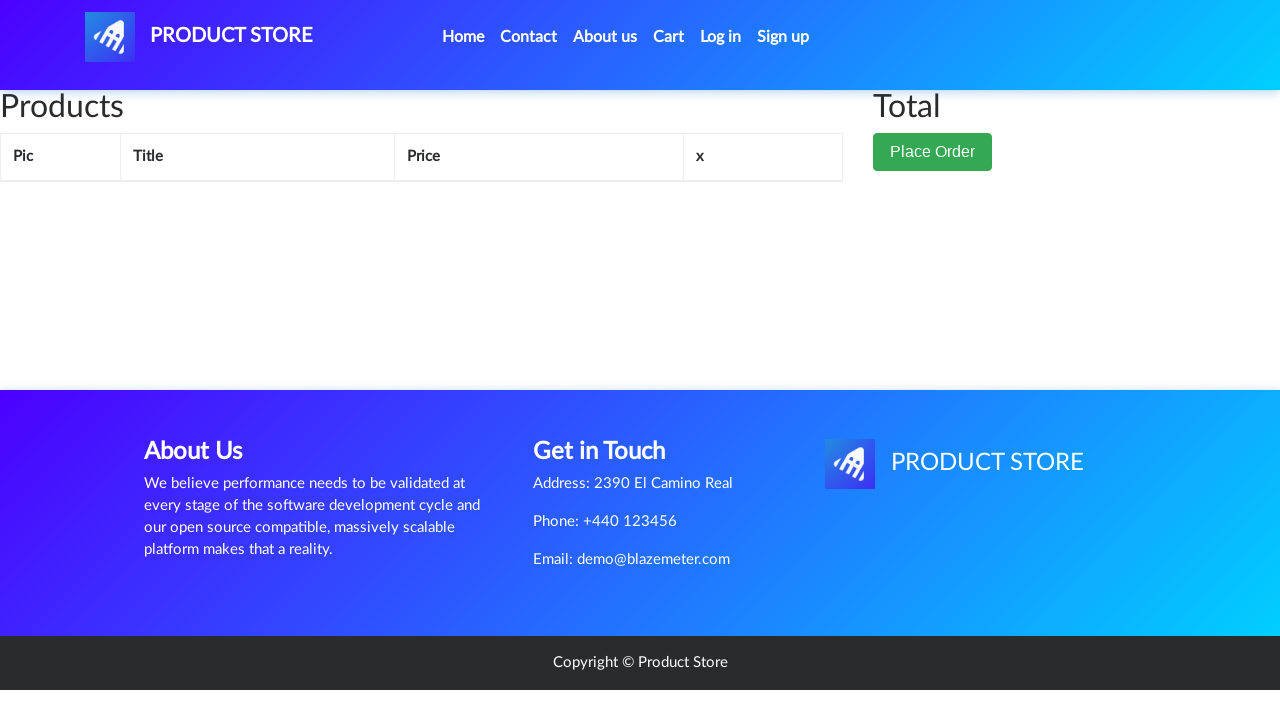

Waited 1 second for cart page to load
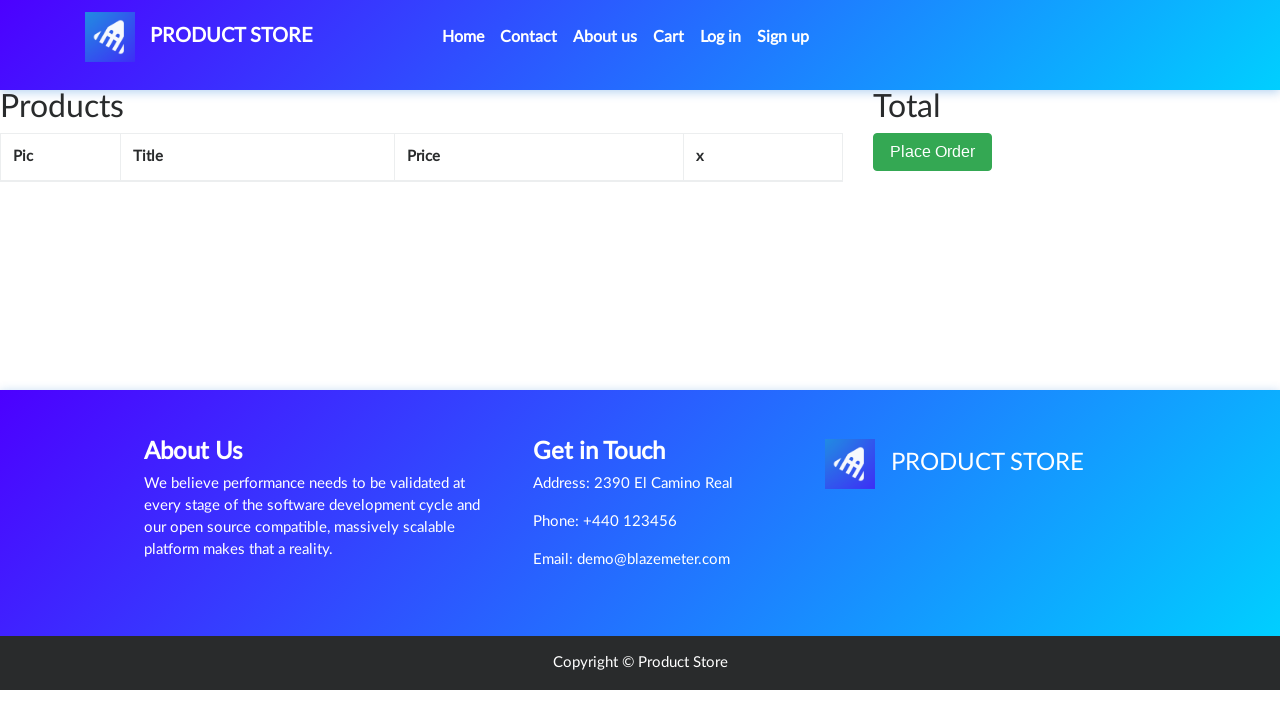

Clicked home link to navigate back to home at (463, 37) on .active > .nav-link
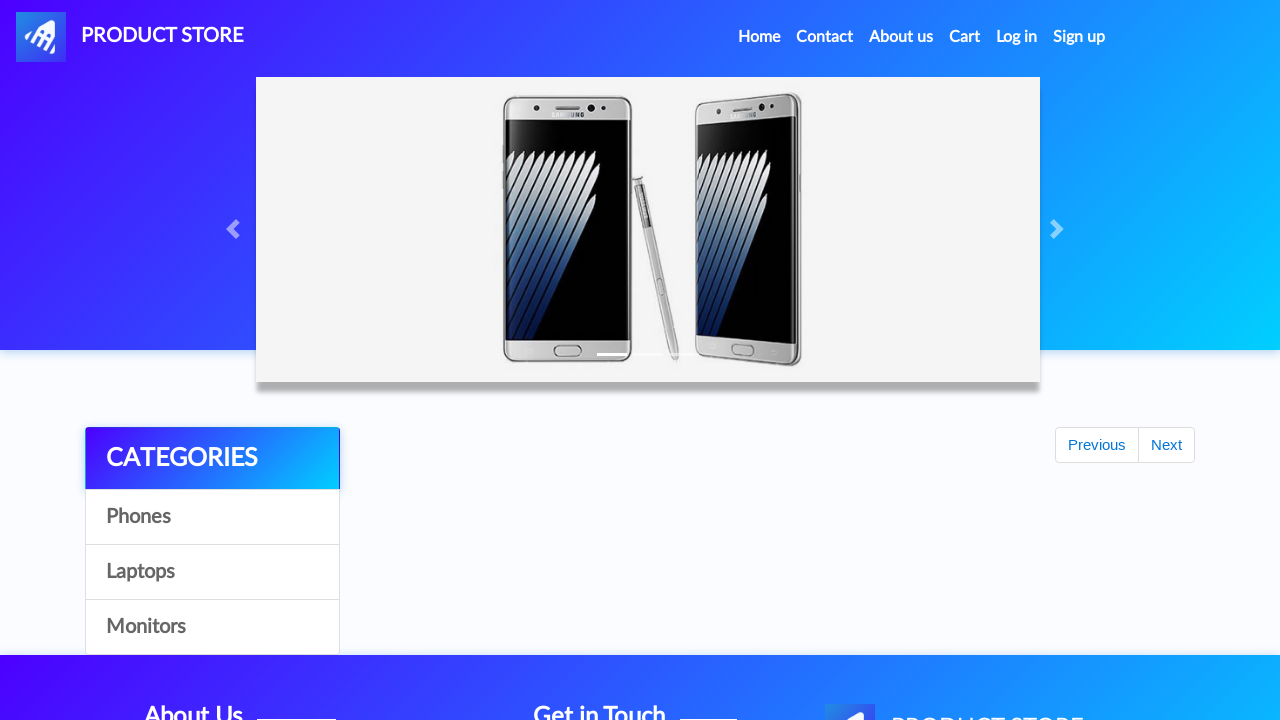

Clicked Samsung Galaxy S6 product at (488, 603) on text=Samsung galaxy s6
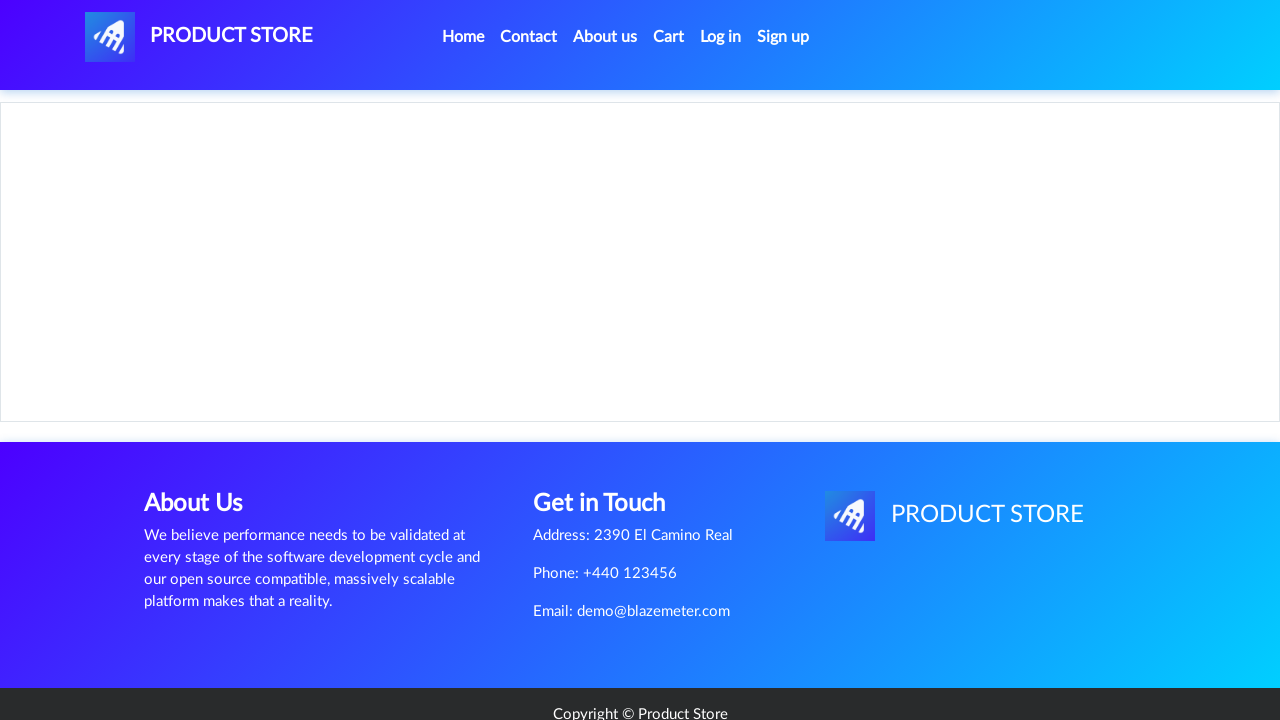

Waited 1 second for product page to load
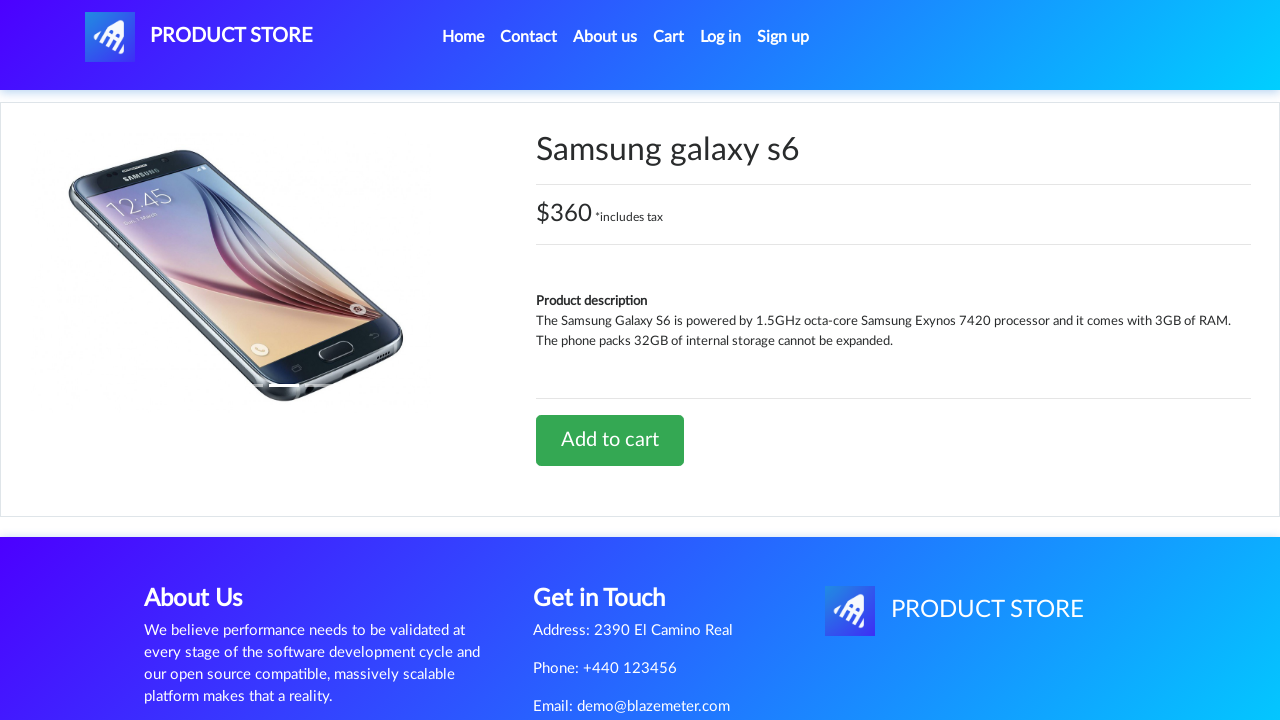

Clicked 'Add to cart' button for Samsung Galaxy S6 at (610, 440) on text=Add to cart
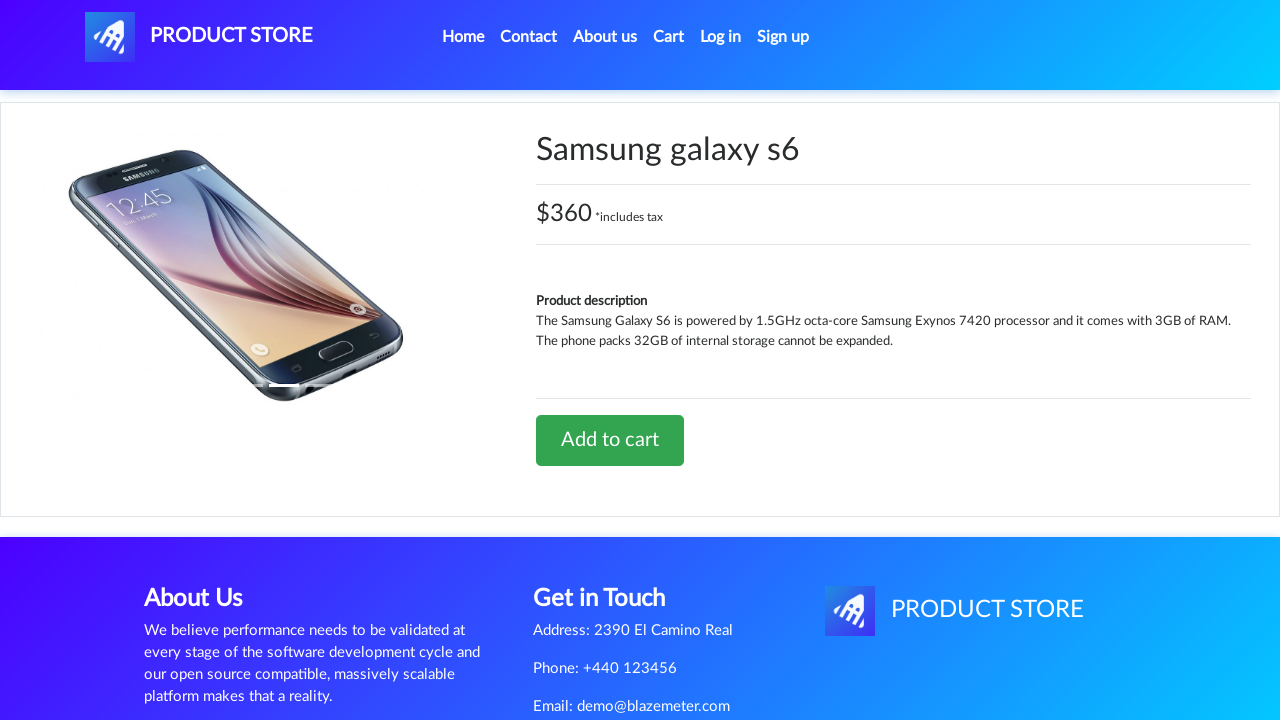

Waited 1 second for add to cart operation to complete
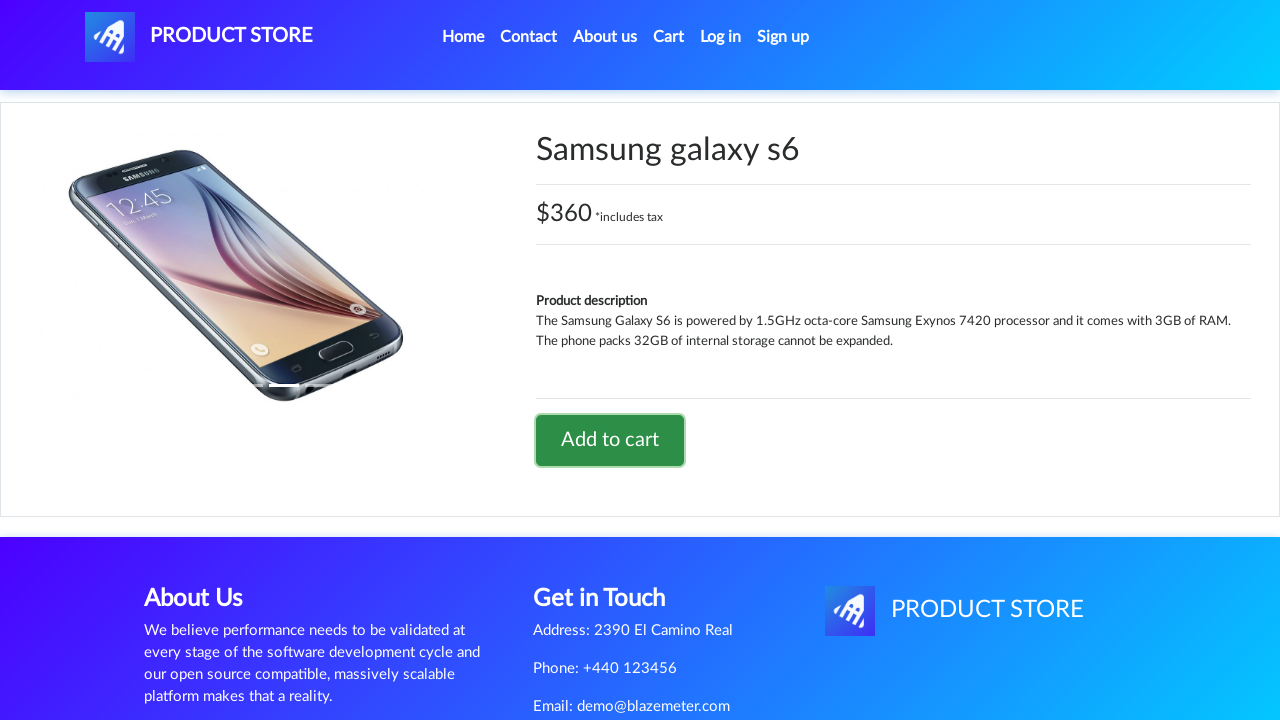

Set up dialog handler to accept alerts
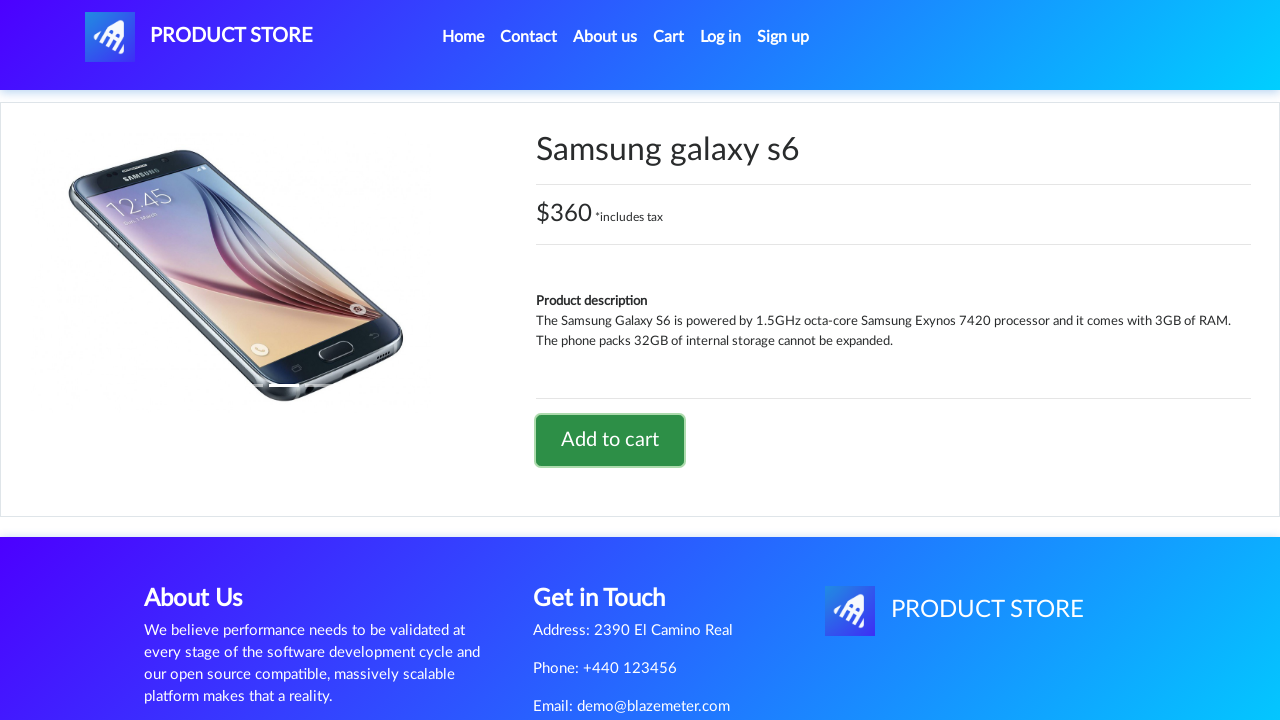

Clicked home link to return to home page at (463, 37) on .active > .nav-link
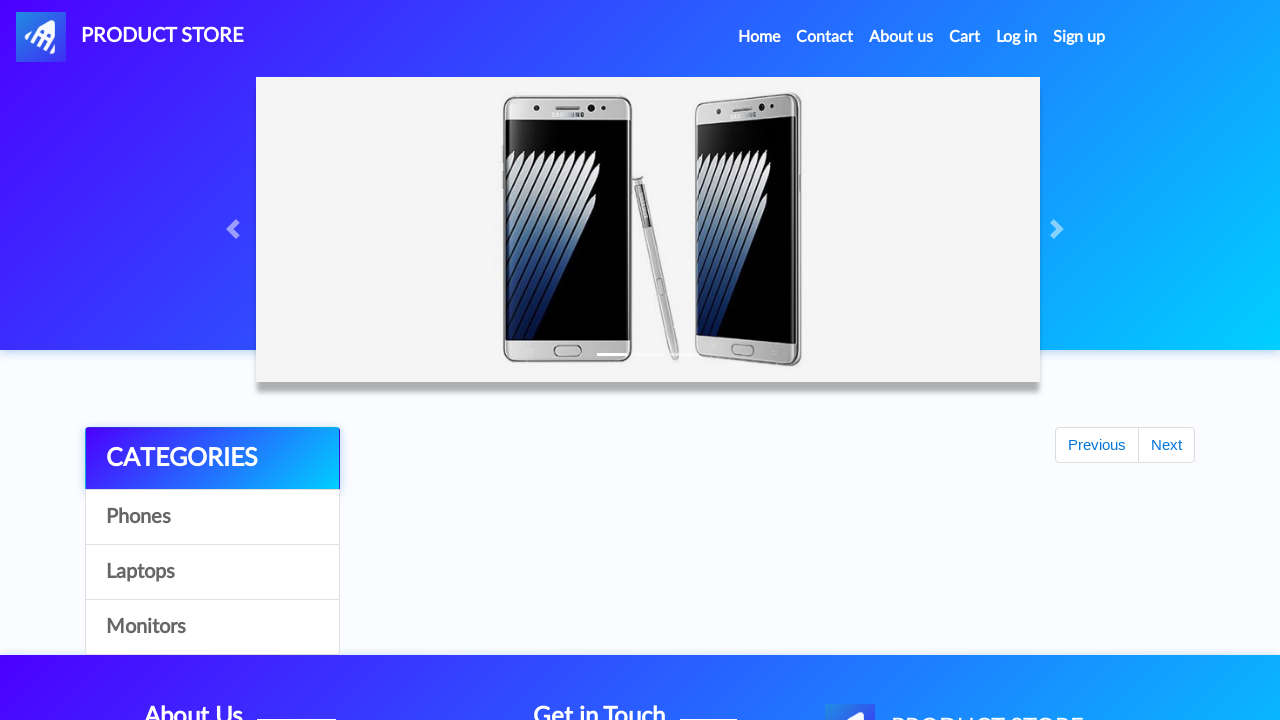

Clicked Nokia Lumia 1520 product at (769, 603) on text=Nokia lumia 1520
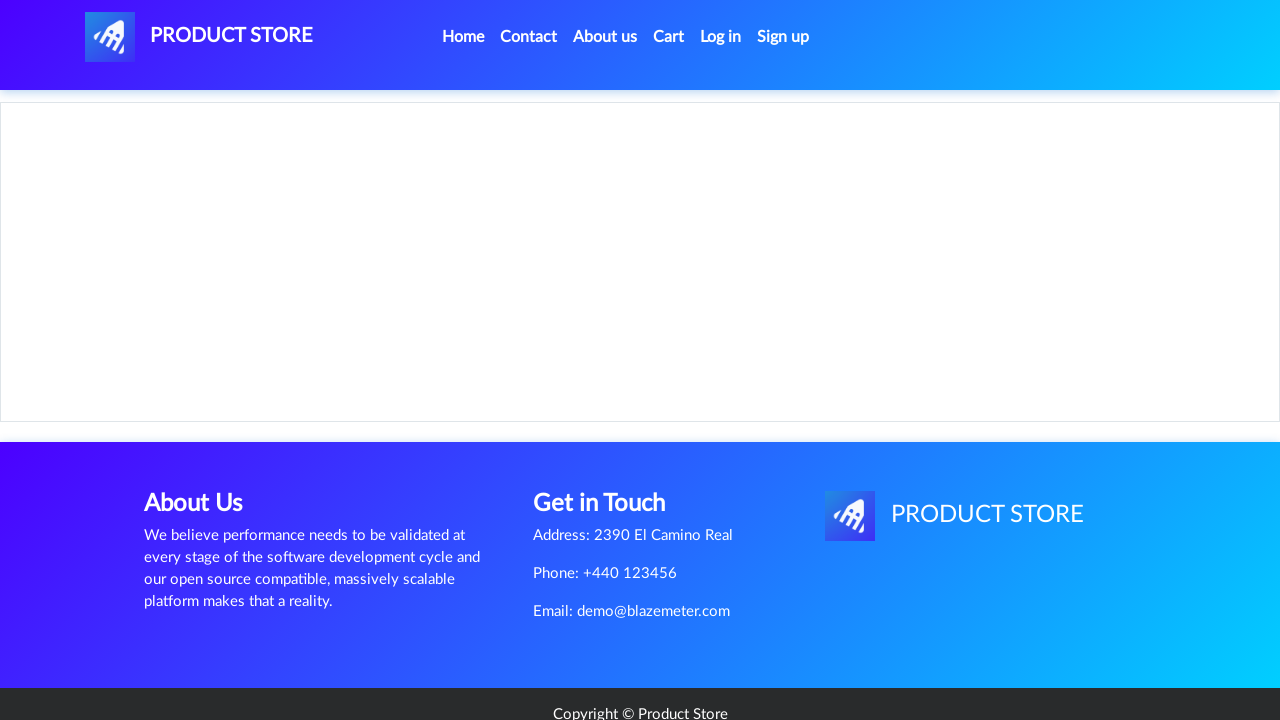

Waited 1 second for product page to load
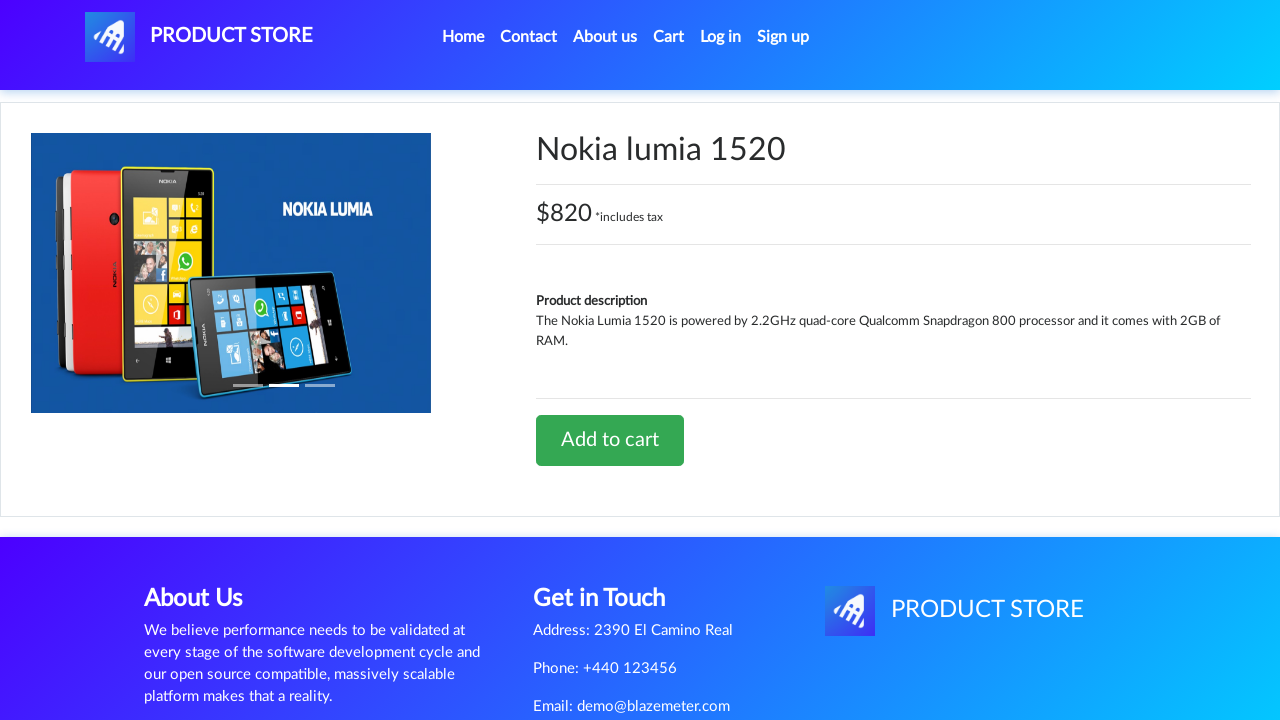

Clicked 'Add to cart' button for Nokia Lumia 1520 at (610, 440) on text=Add to cart
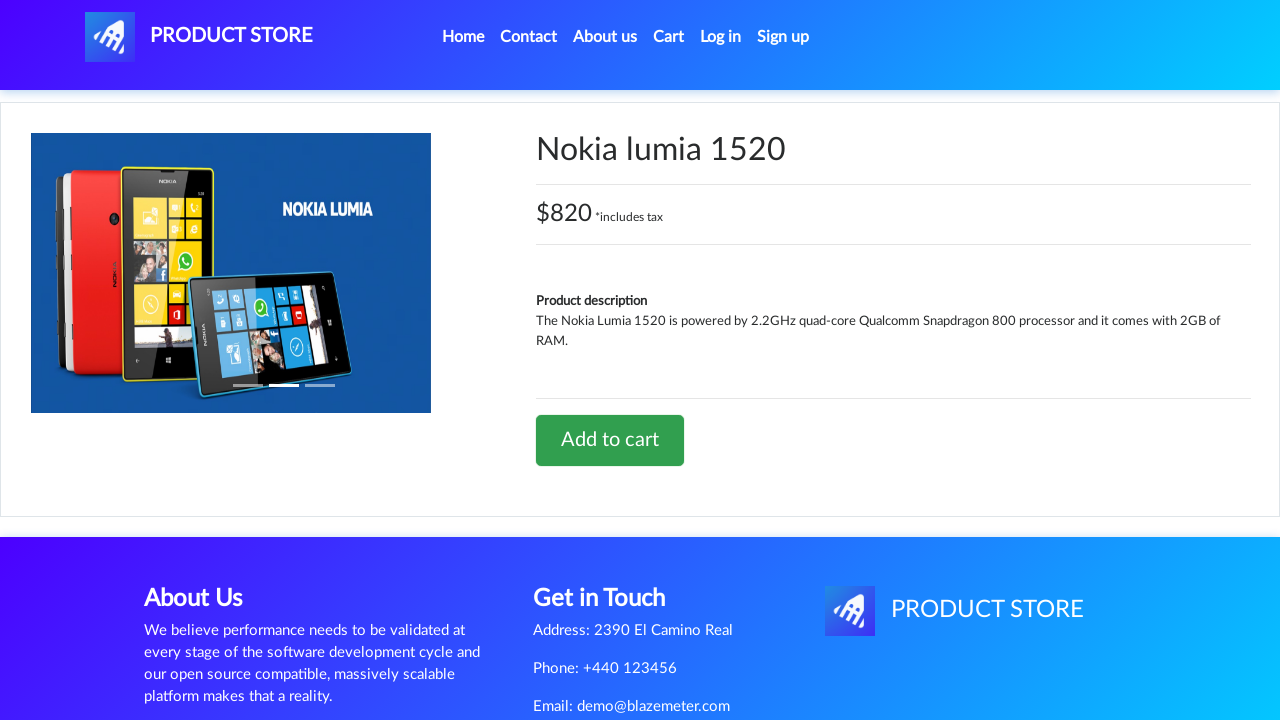

Waited 1 second for add to cart operation to complete
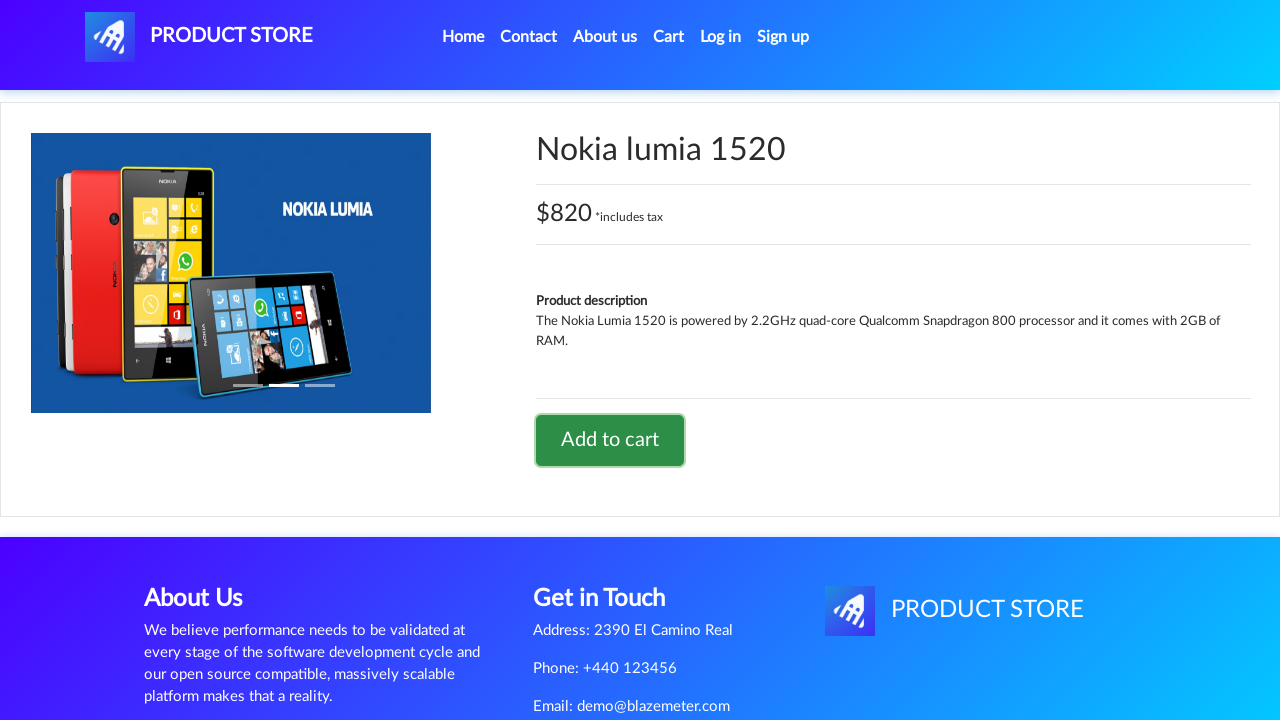

Set up dialog handler to accept alerts
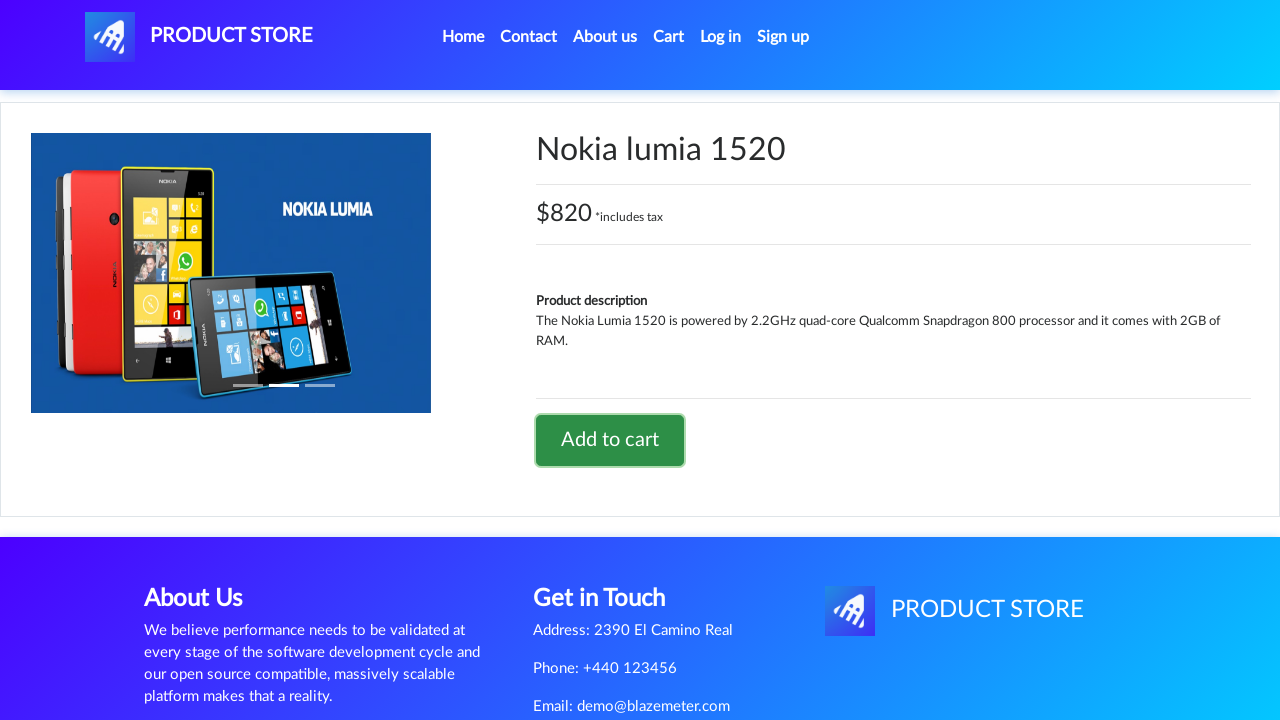

Clicked home link to return to home page at (463, 37) on .active > .nav-link
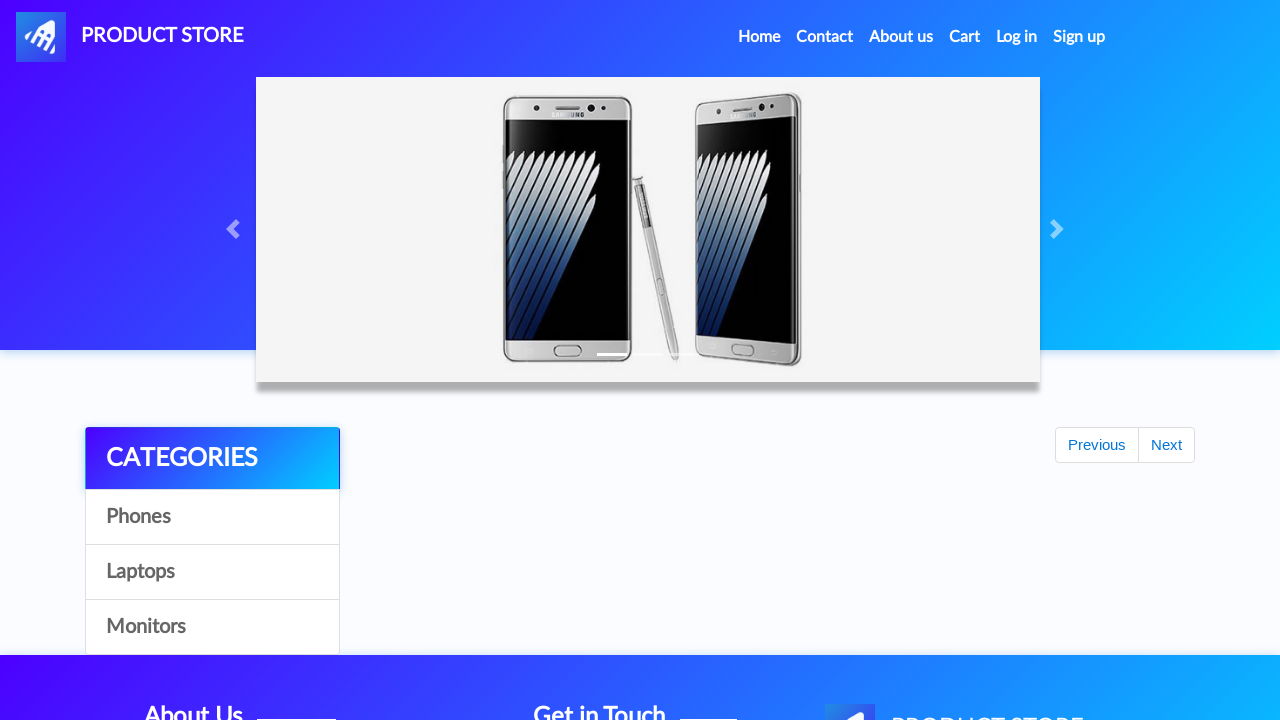

Clicked cart button to view cart with added items at (965, 37) on #cartur
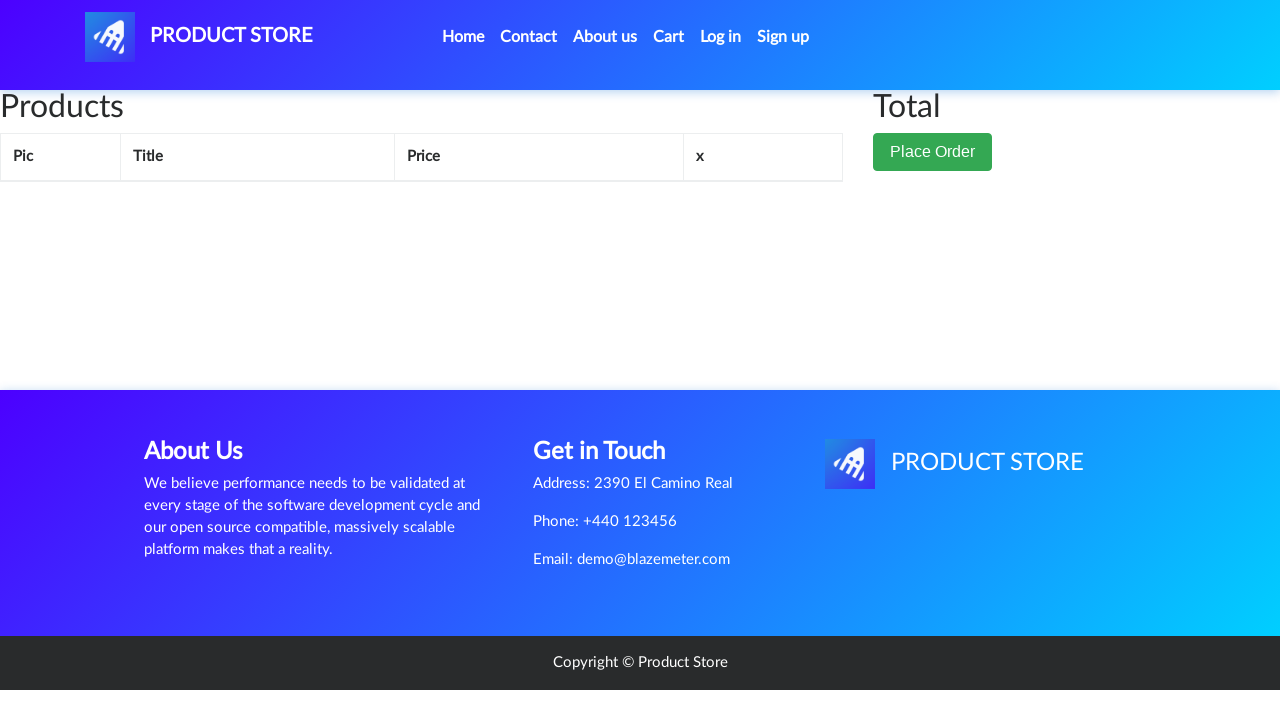

Waited 1 second for cart page to load
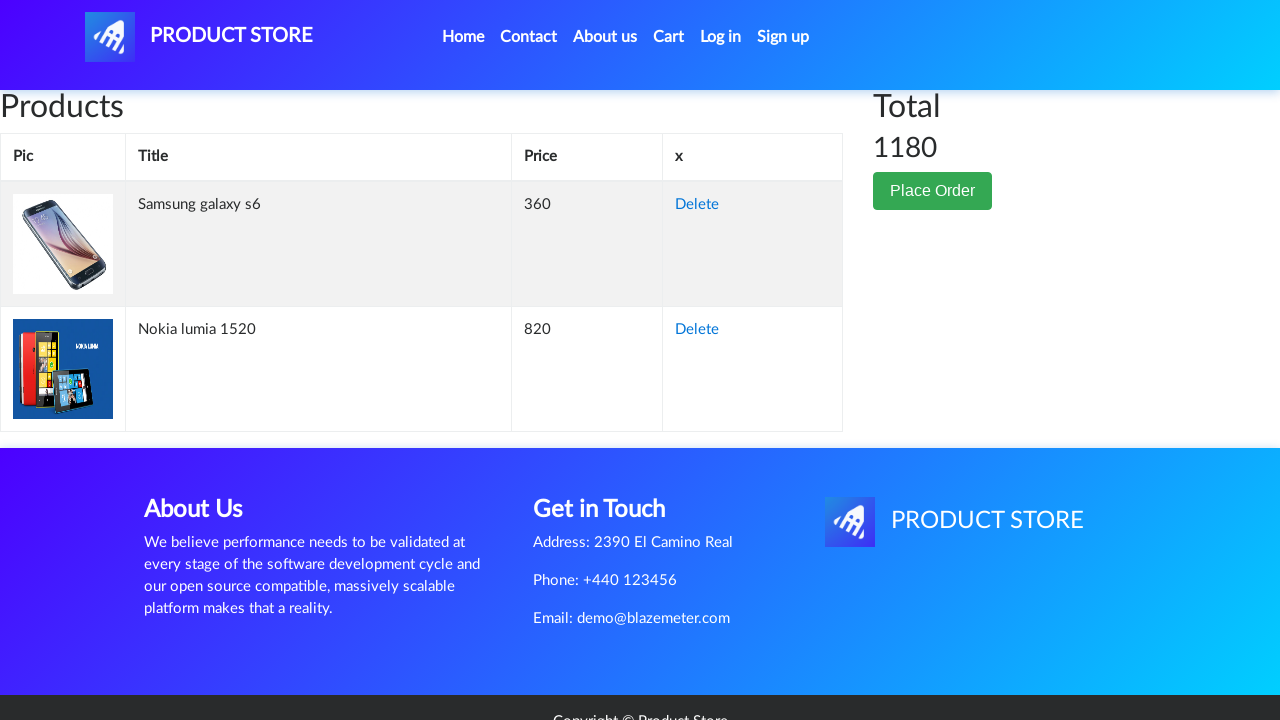

Clicked 'Place Order' button to begin checkout at (933, 191) on .btn-success
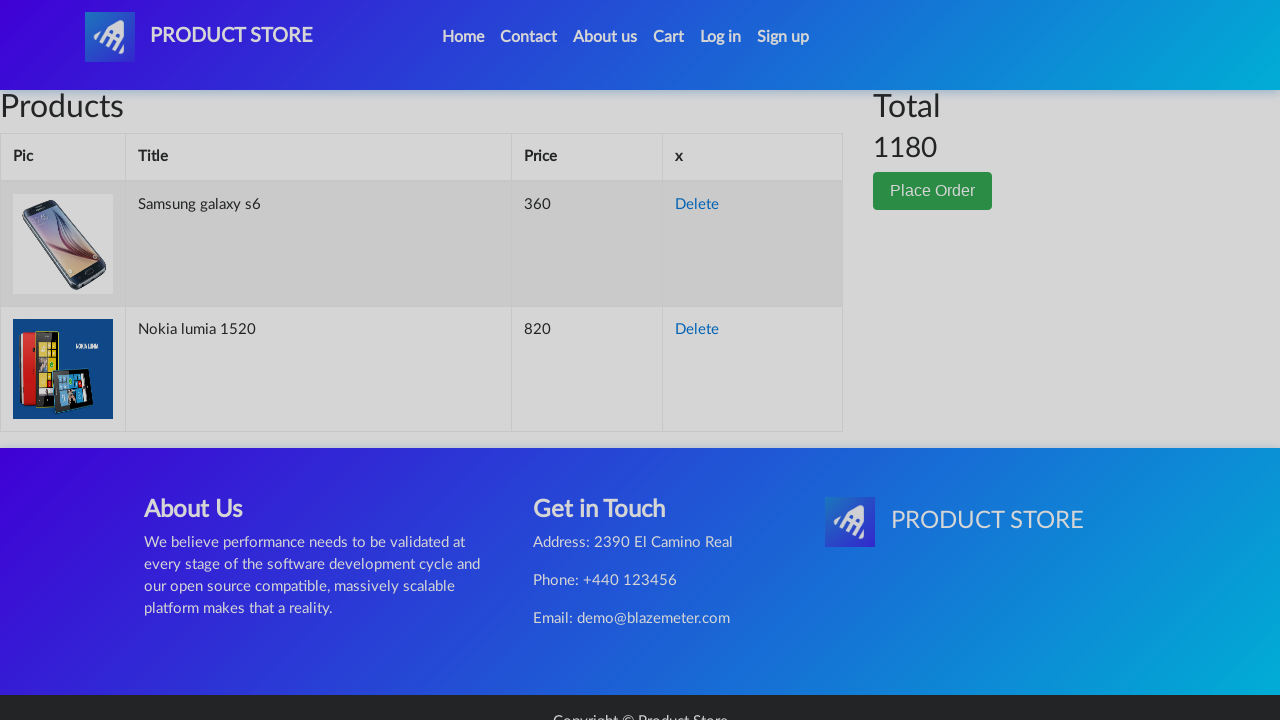

Filled in name field with 'John Doe' on #name
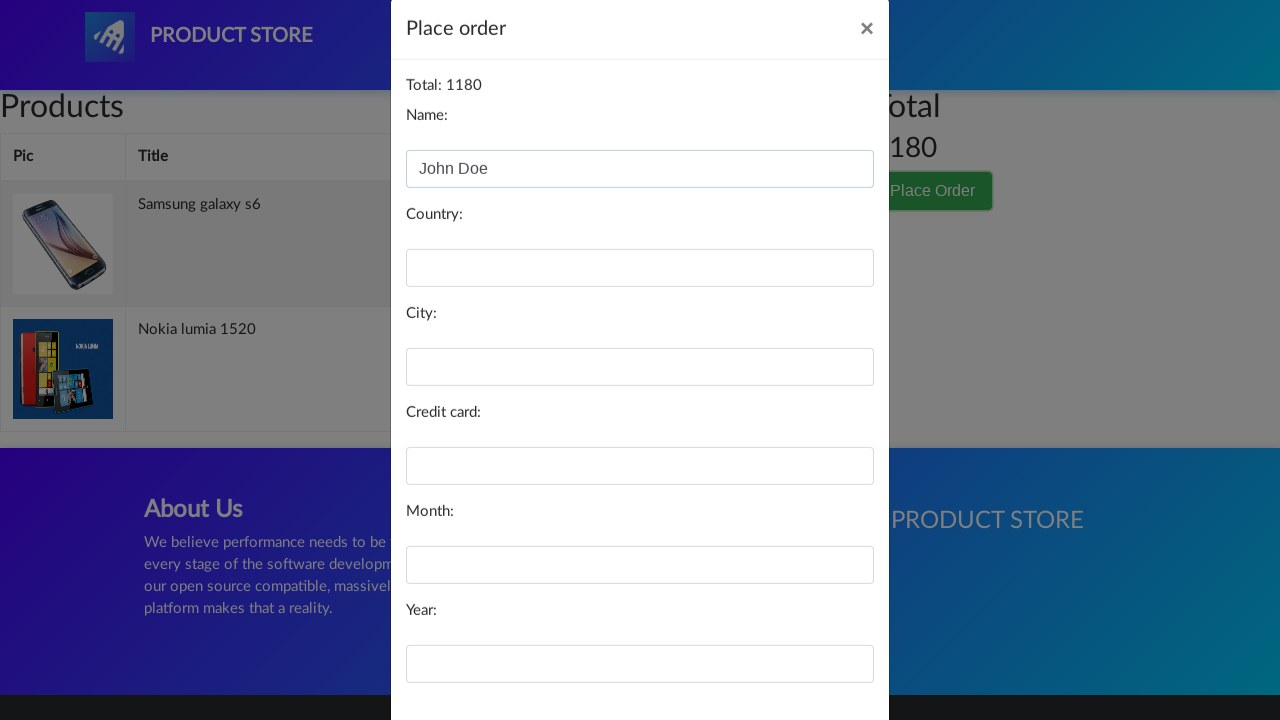

Filled in country field with 'United States' on #country
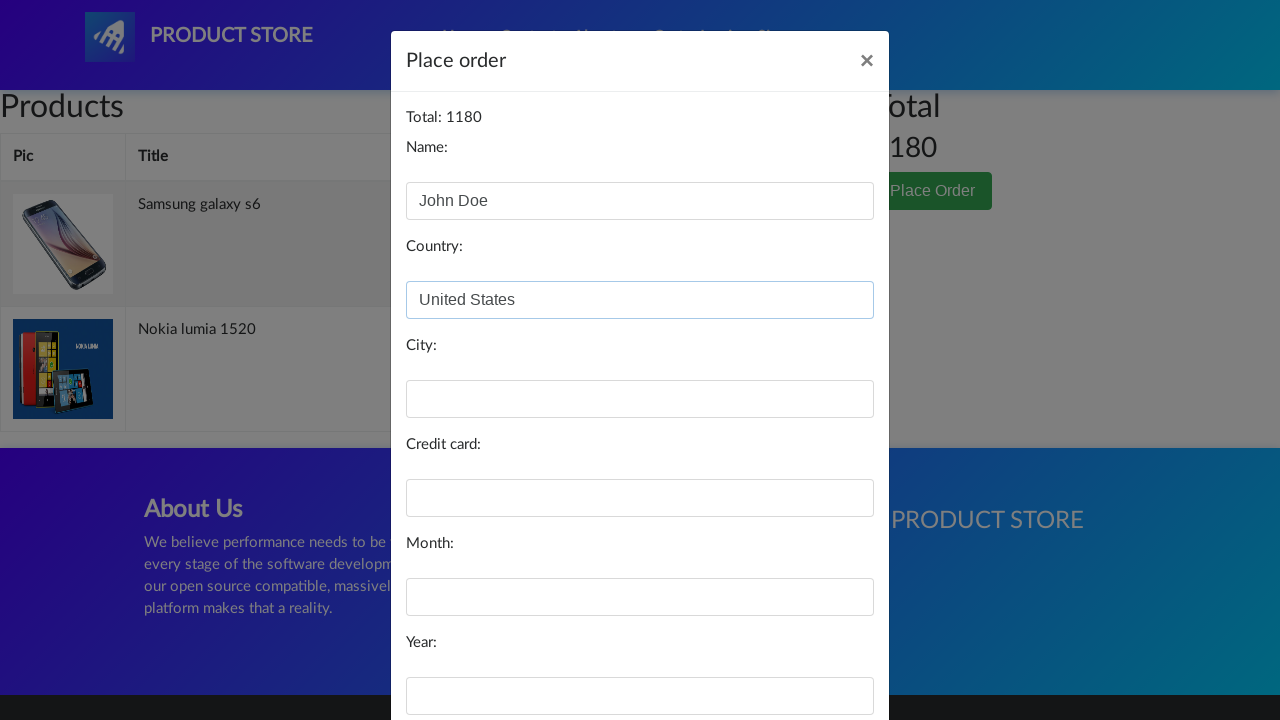

Filled in city field with 'New York' on #city
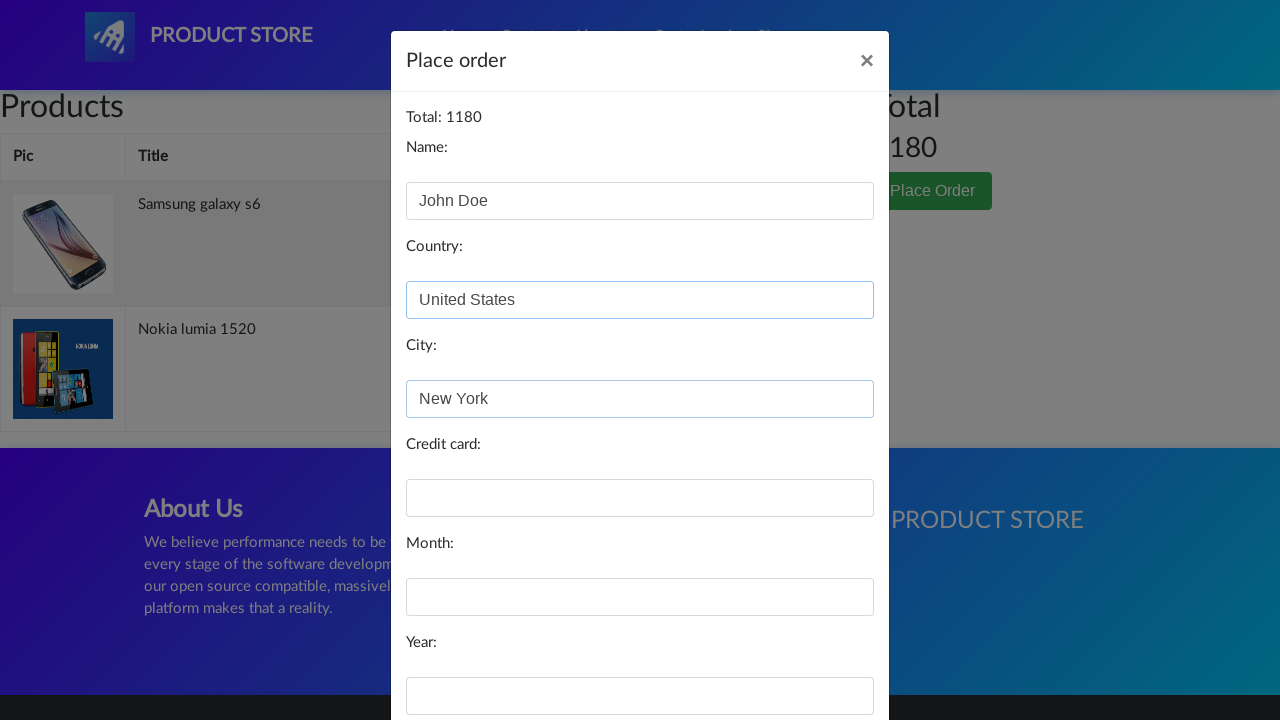

Filled in card number field with test credit card number on #card
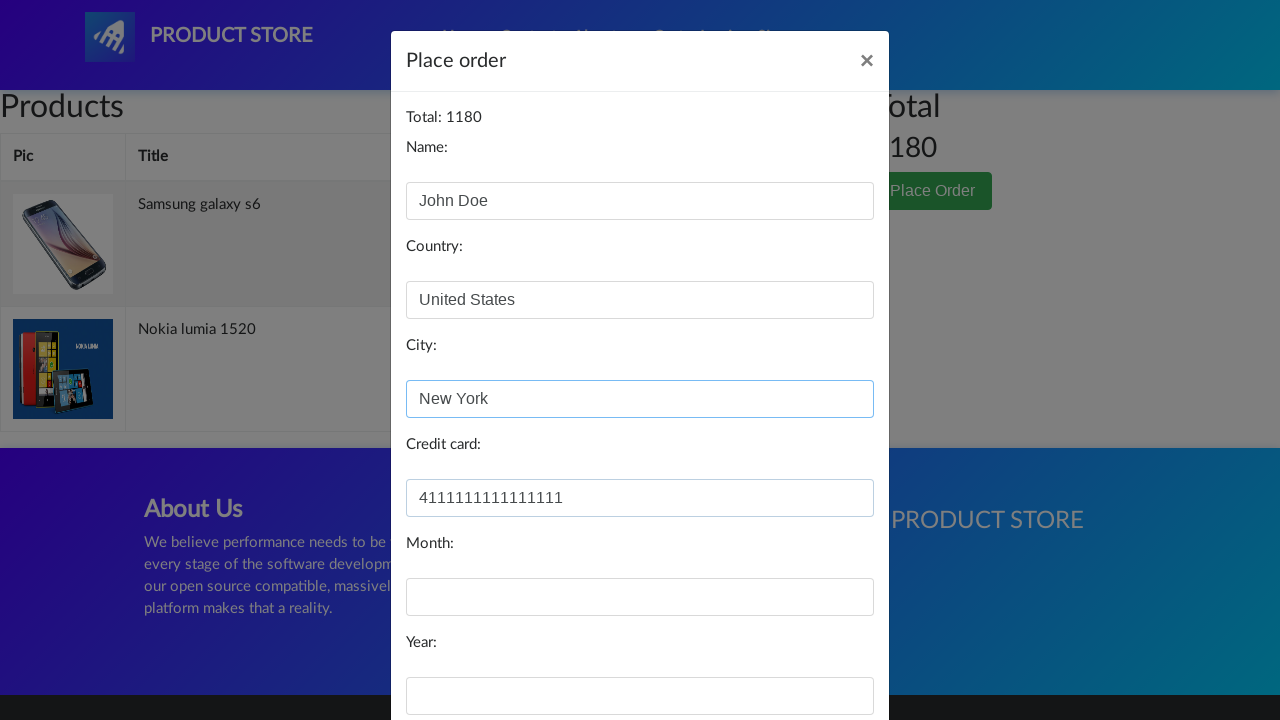

Filled in month field with '12' on #month
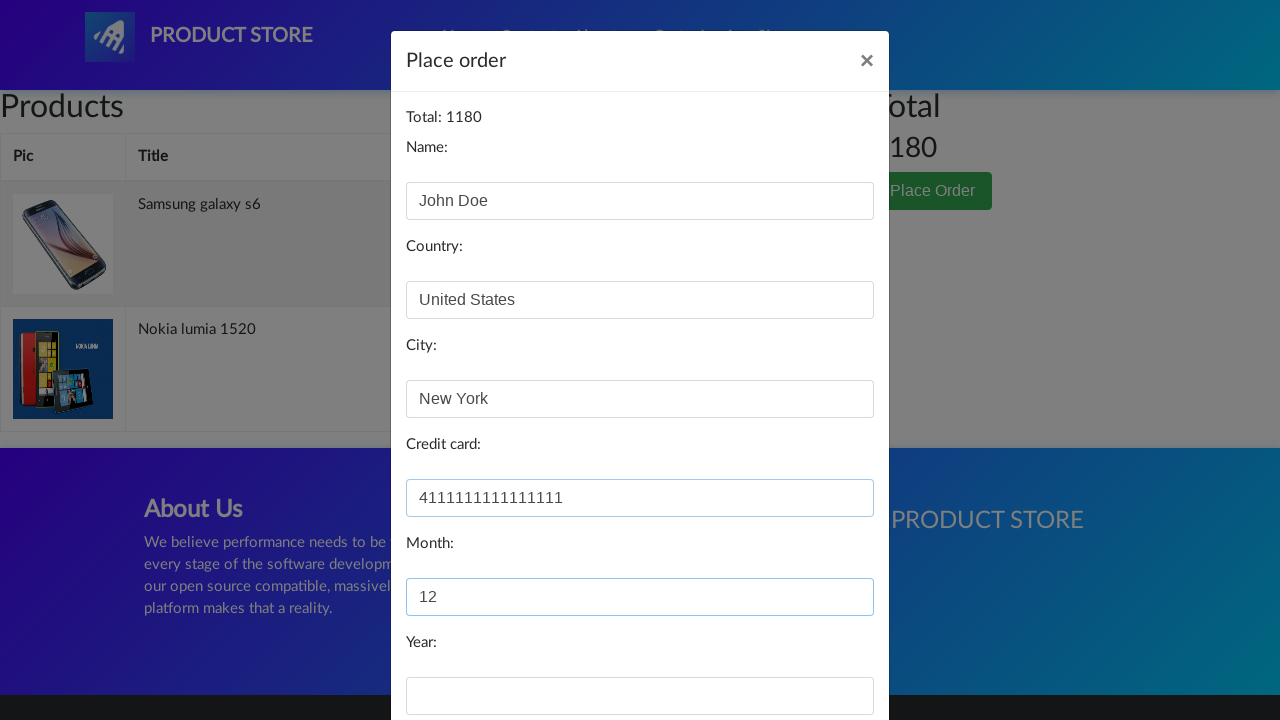

Filled in year field with '2025' on #year
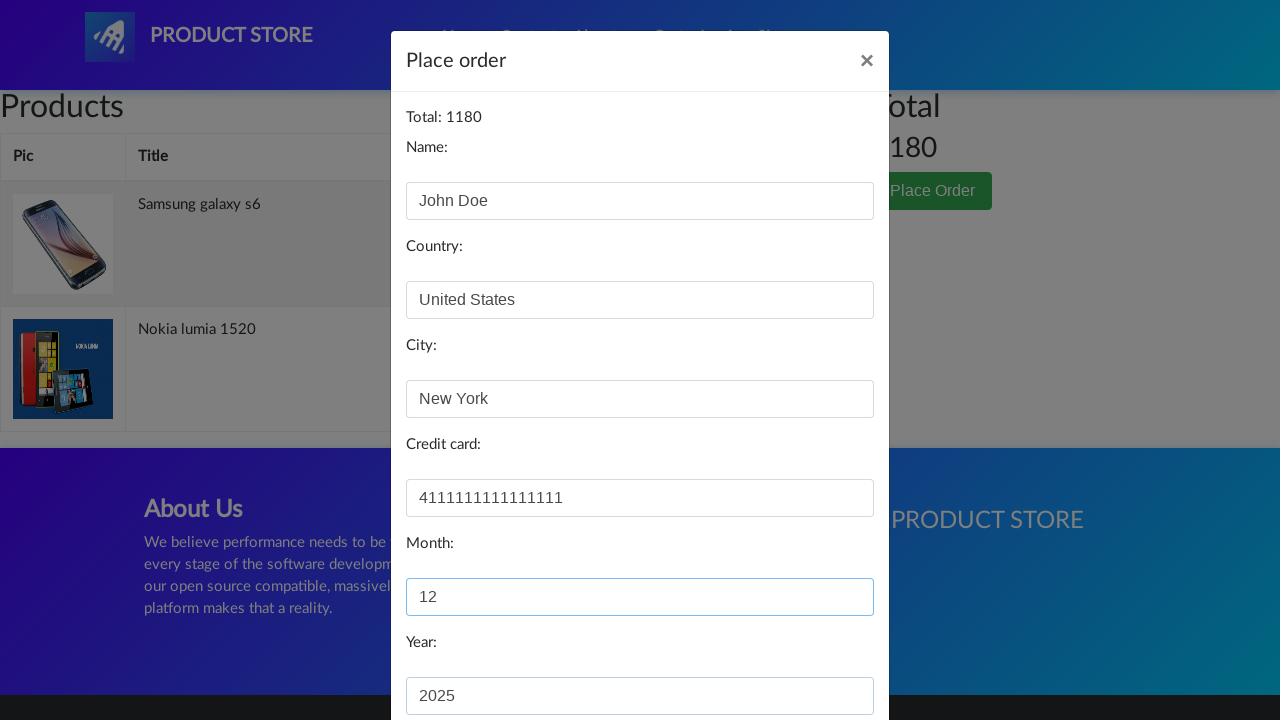

Clicked primary button in order modal to submit order details at (823, 655) on #orderModal .btn-primary
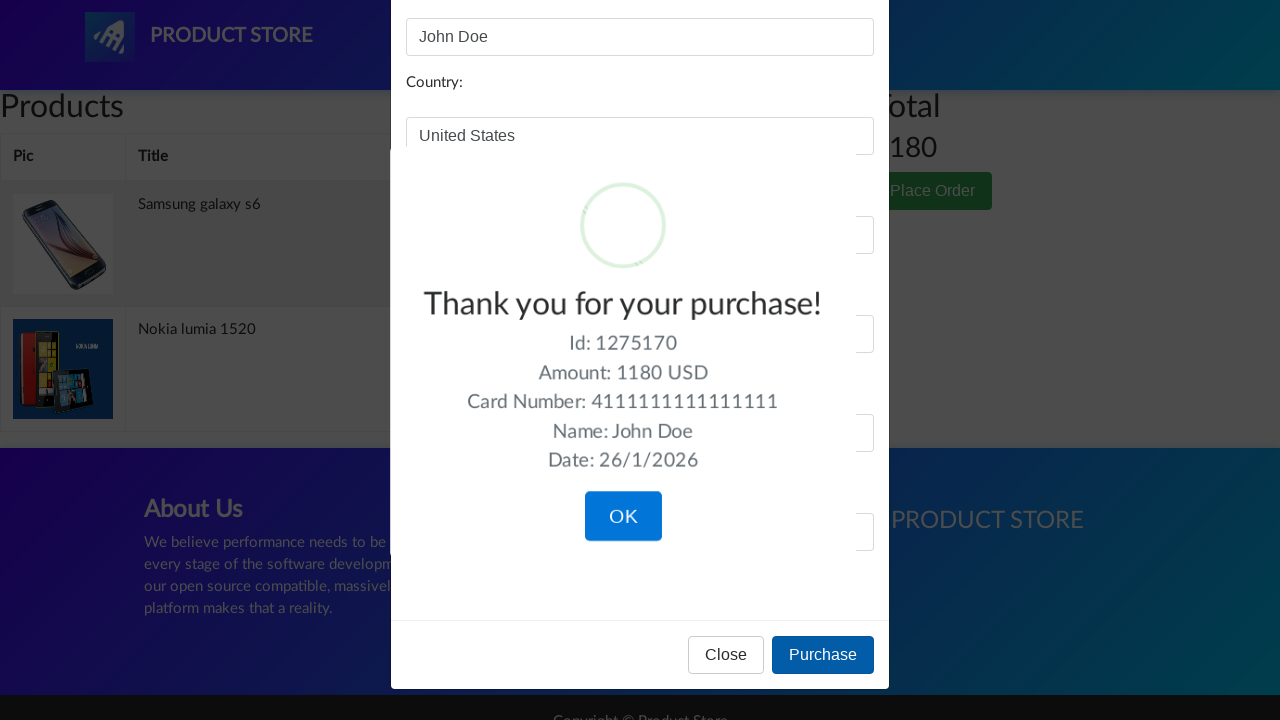

Waited 1 second for order submission to process
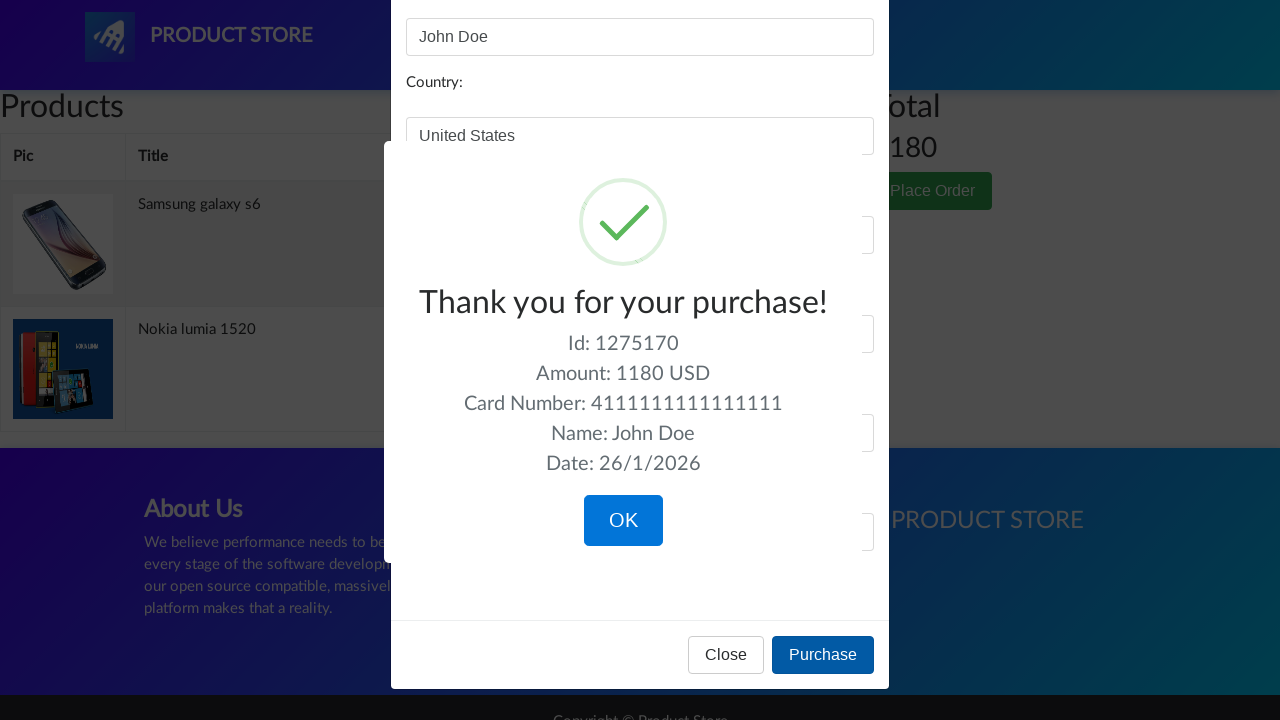

Clicked confirm button to finalize purchase at (623, 521) on .confirm
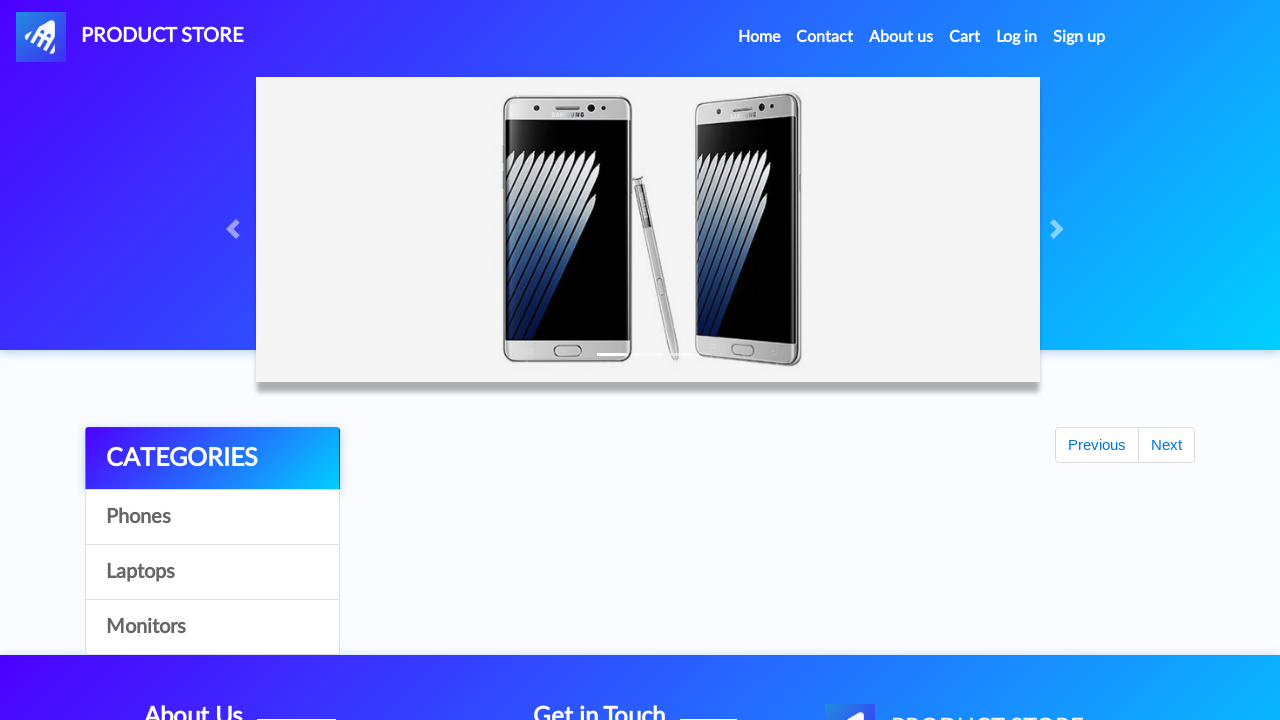

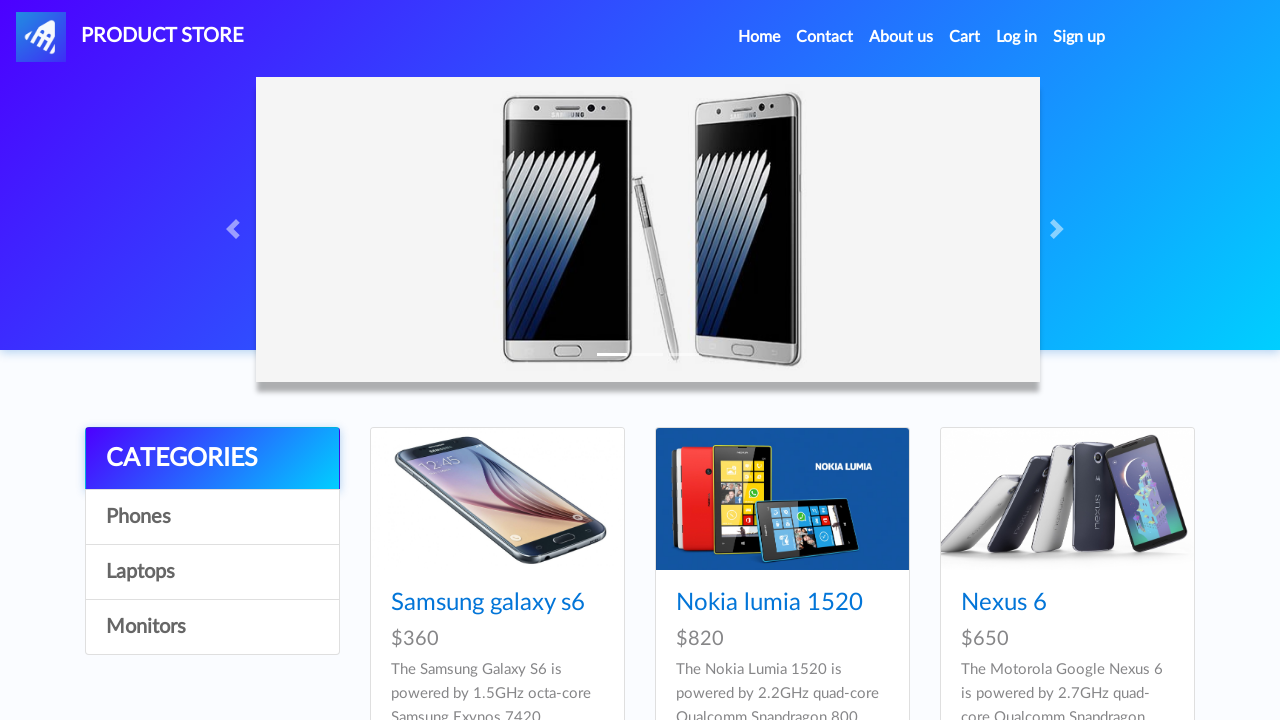